Tests browser navigation functionality by navigating to Selenium's download page, then using back, forward, and refresh operations

Starting URL: http://www.seleniumhq.org

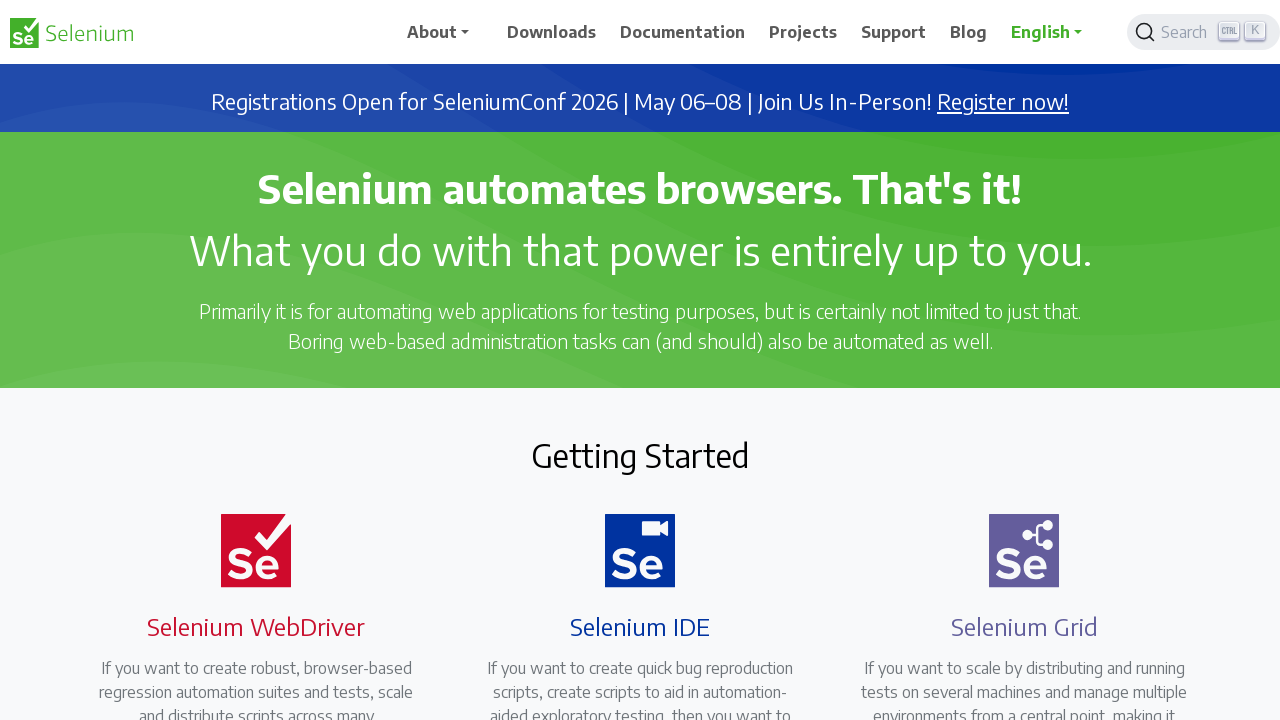

Navigated to Selenium download page
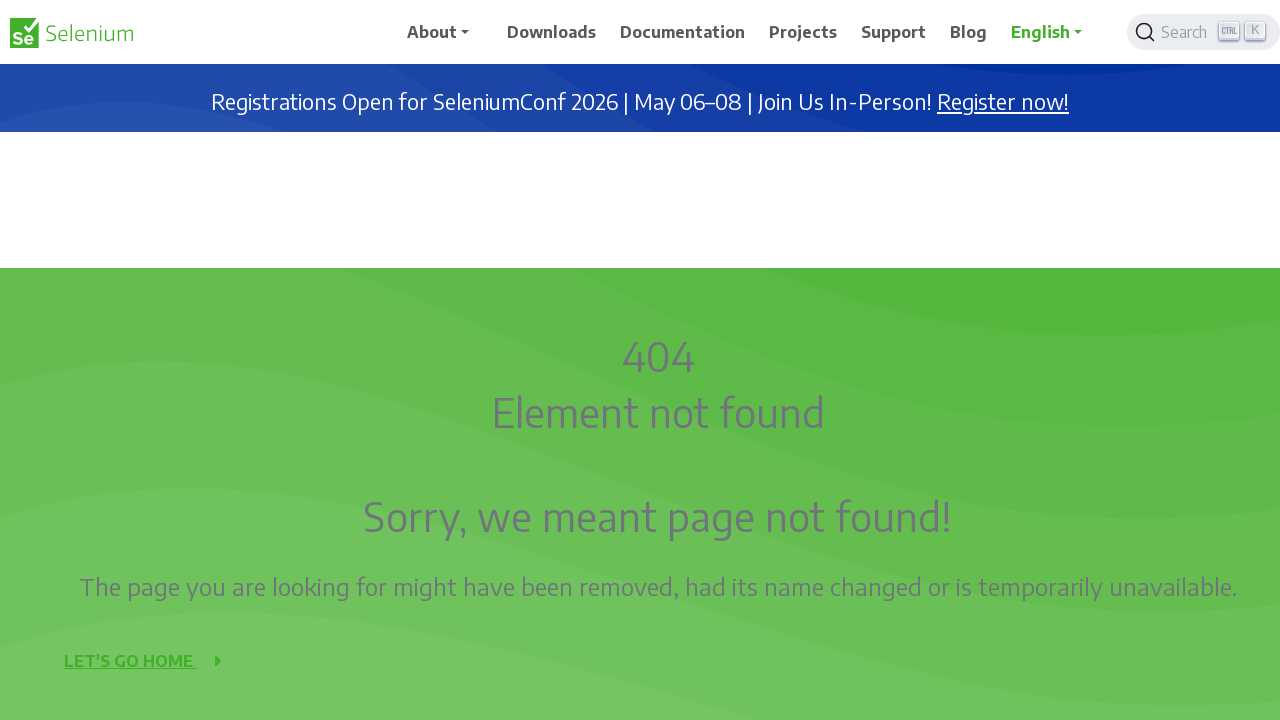

Navigated back to main page
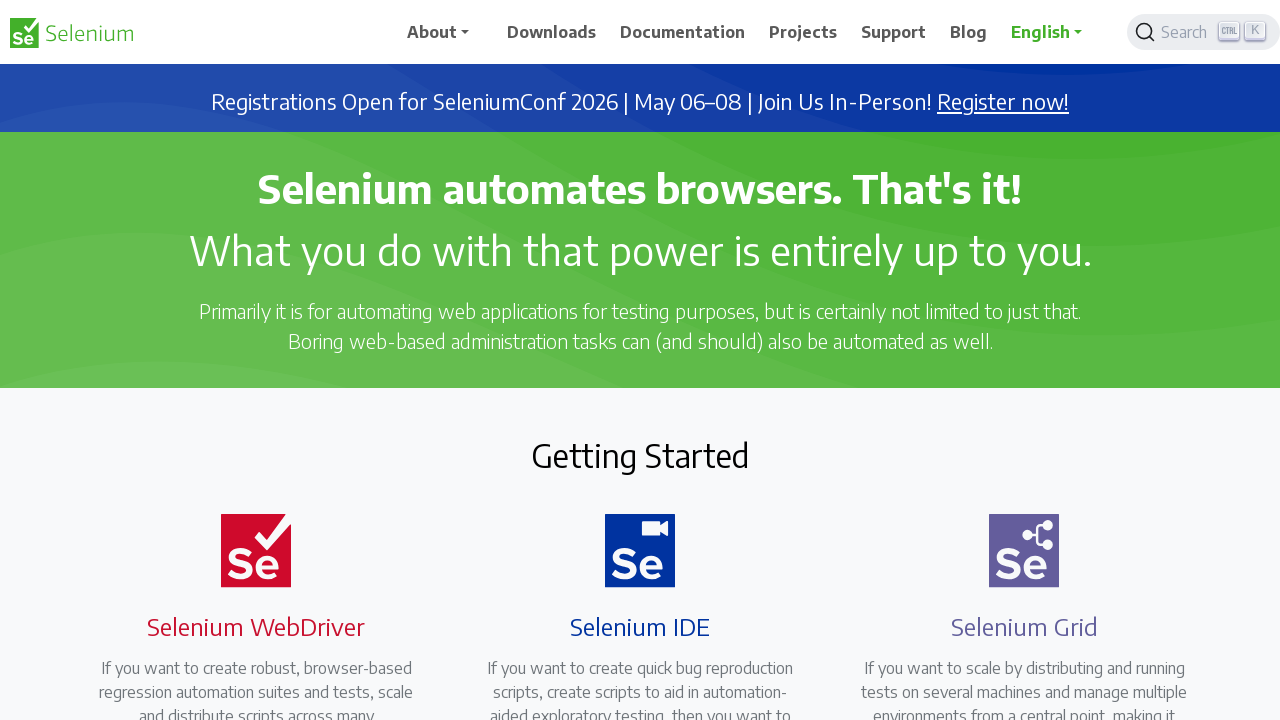

Navigated forward to download page again
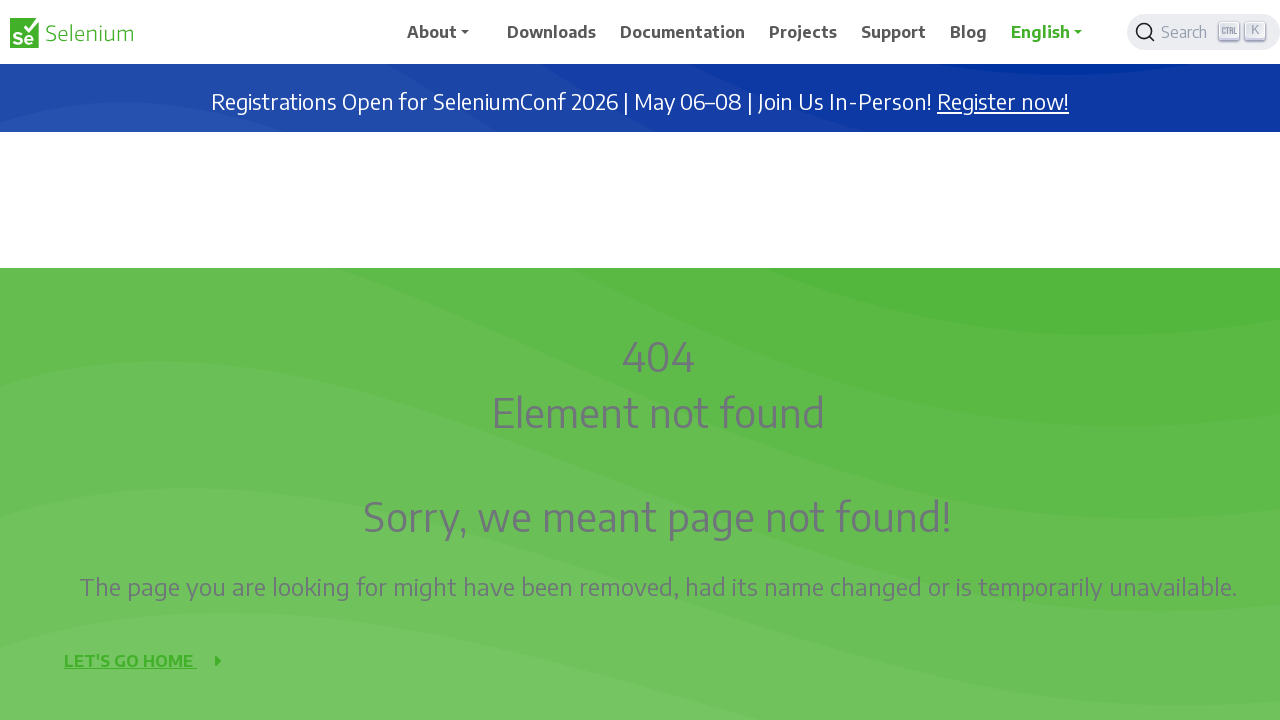

Refreshed the current page
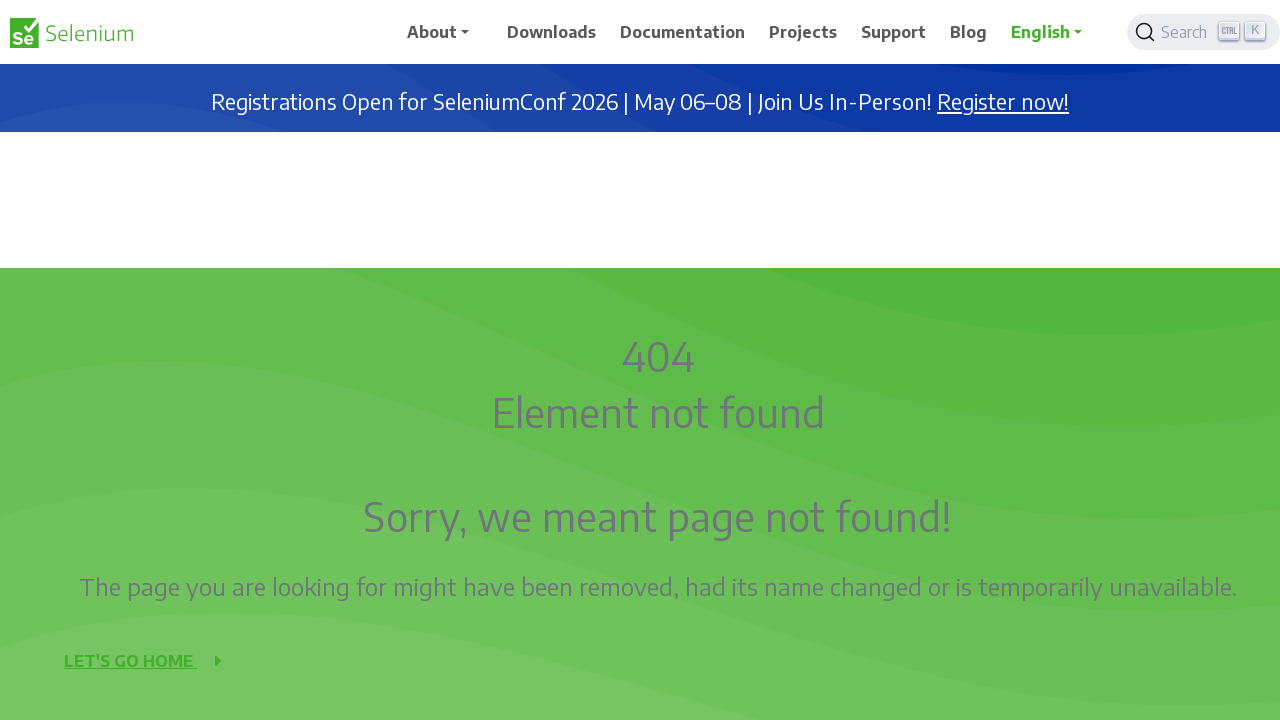

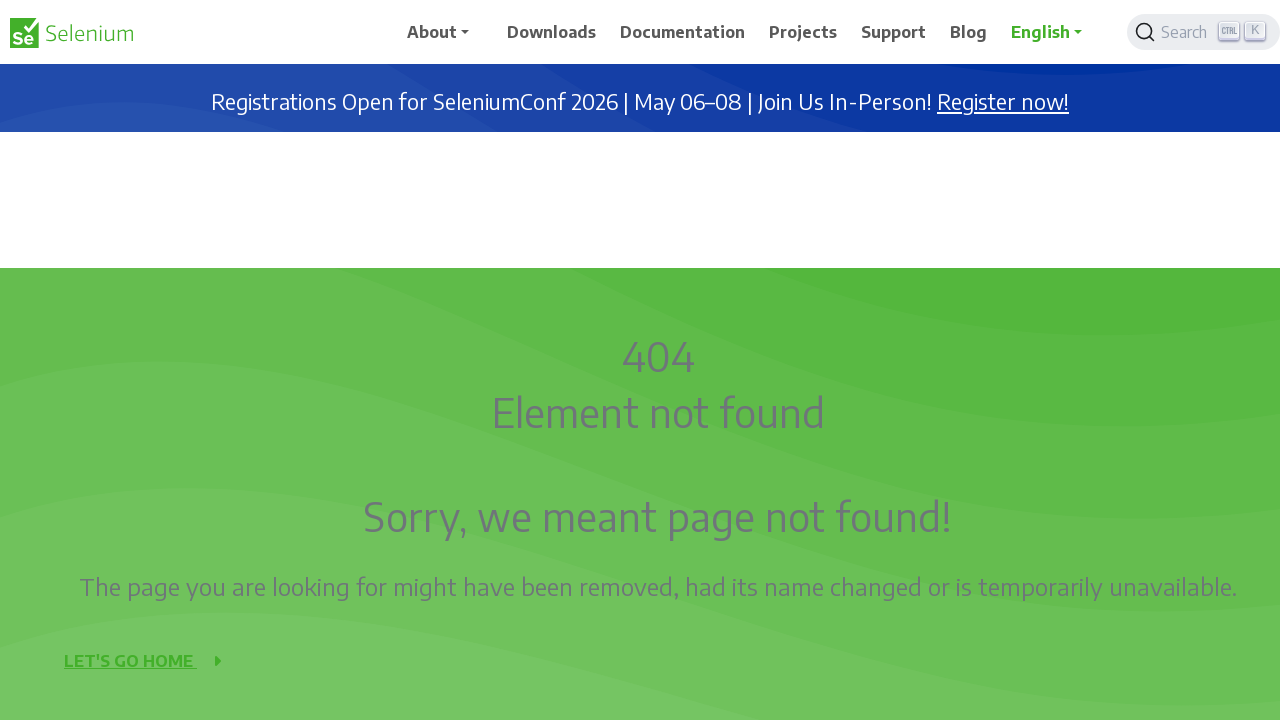